Tests that entering a number above 100 displays the correct error message "Number is too big"

Starting URL: https://uljanovs.github.io/site/tasks/enter_a_number

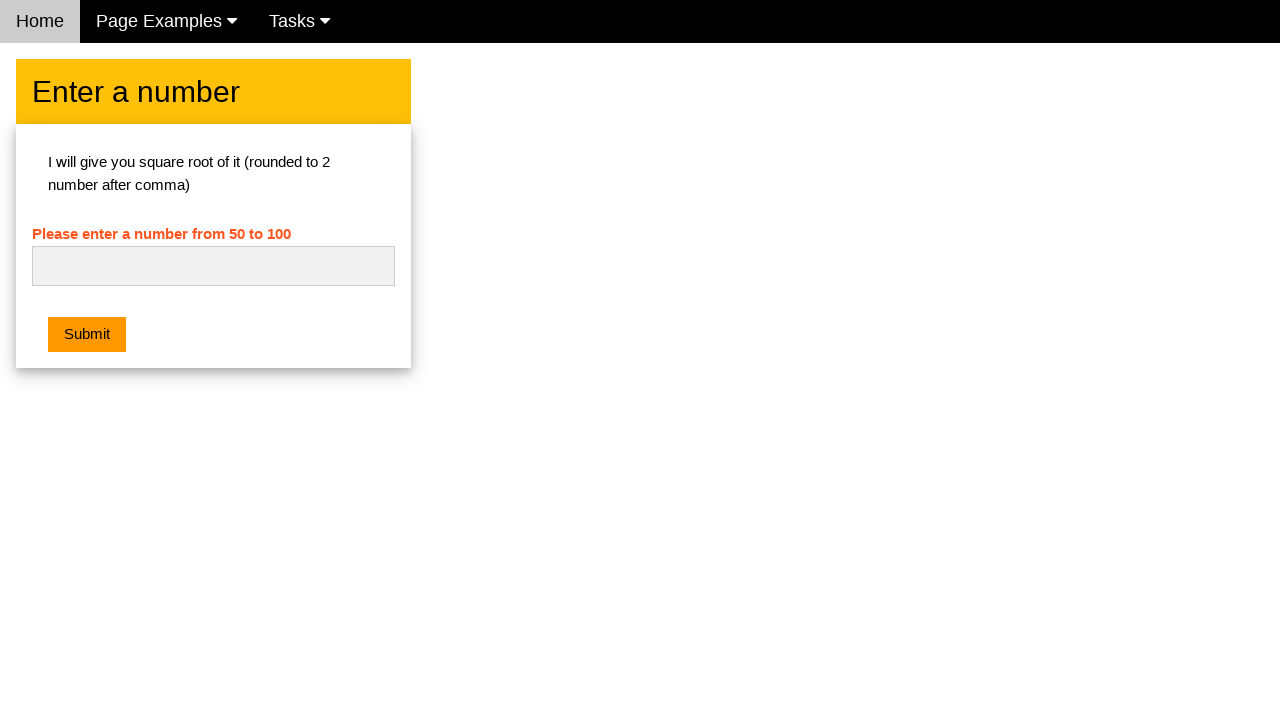

Navigated to the number input task page
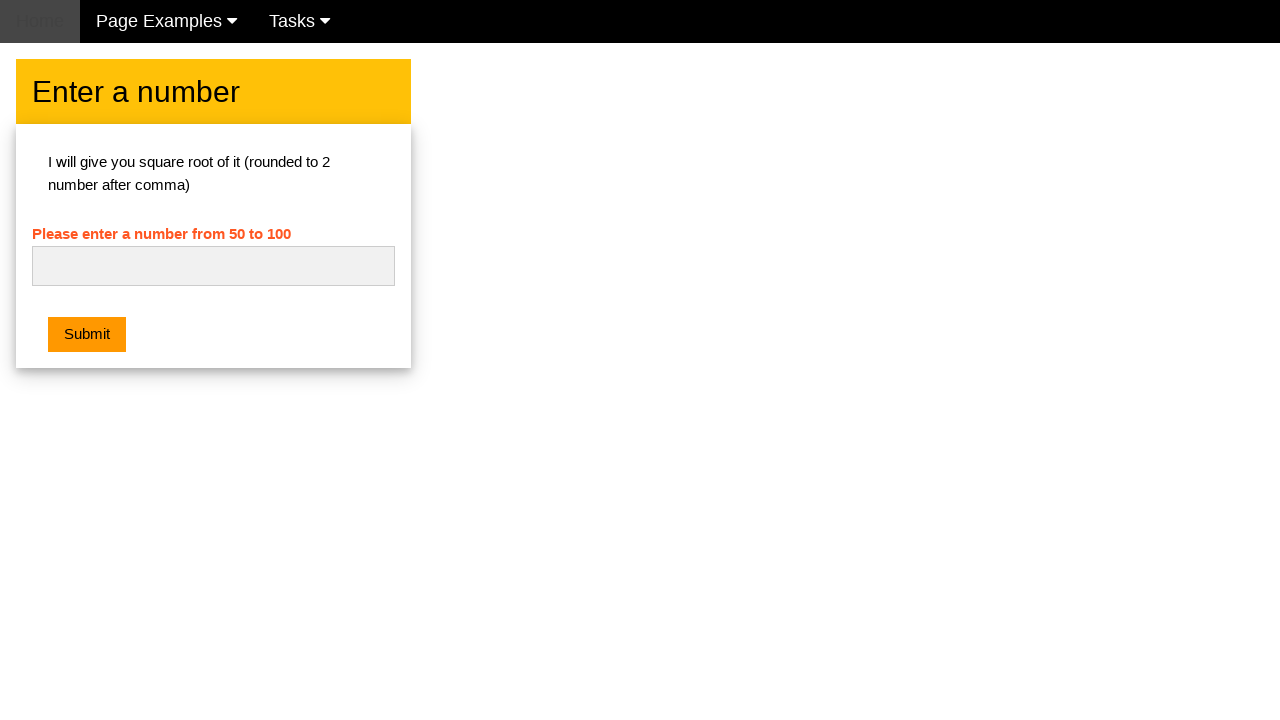

Filled input field with number 101 (above the limit of 100) on #numb
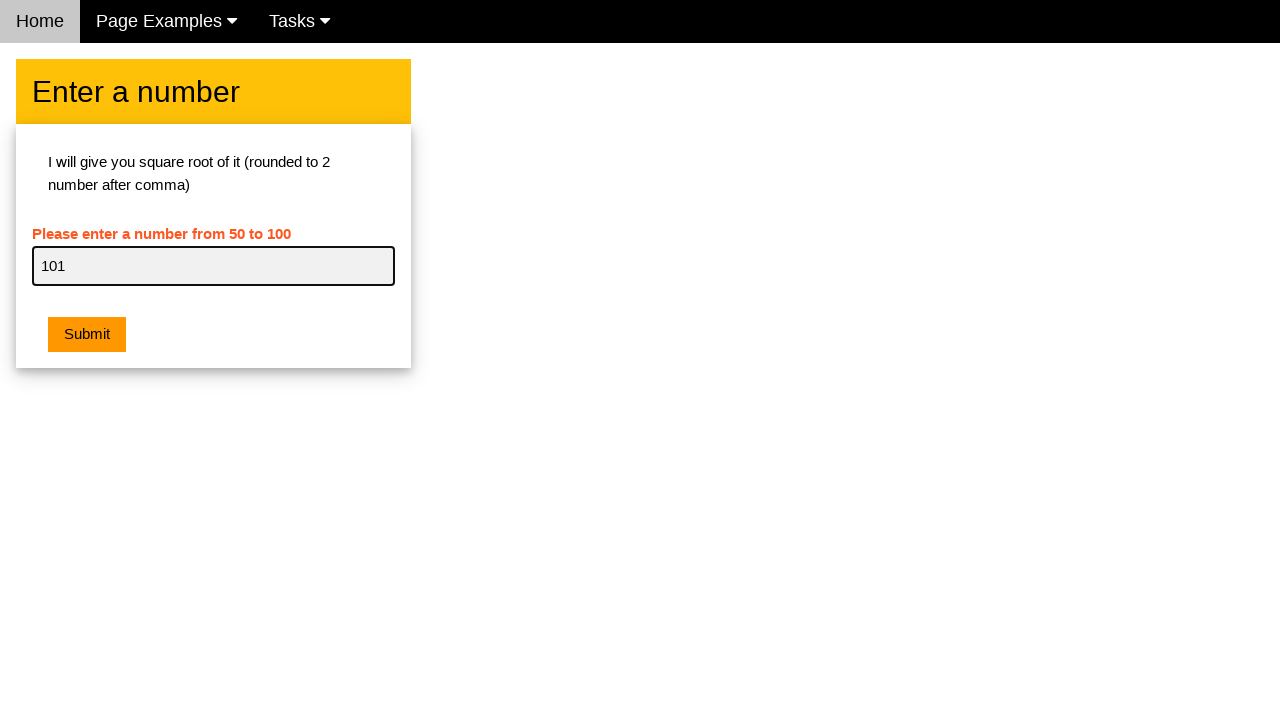

Clicked the submit button at (87, 335) on .w3-btn
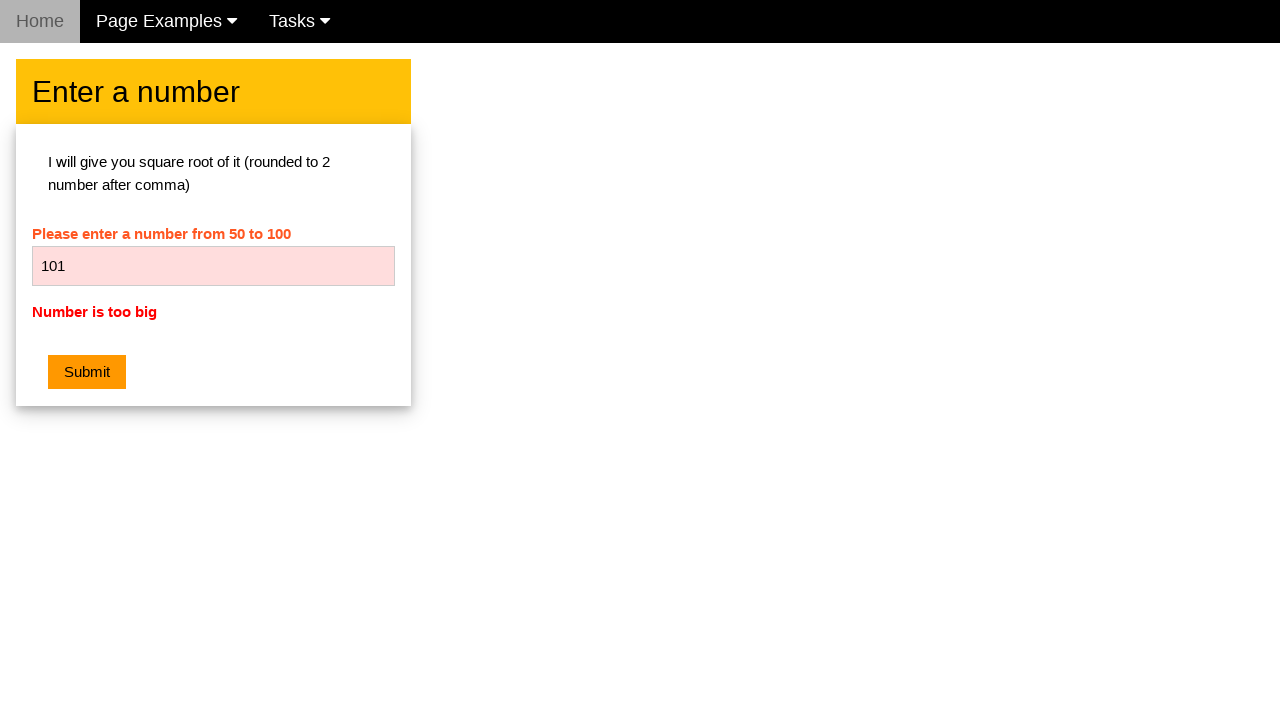

Error message 'Number is too big' appeared
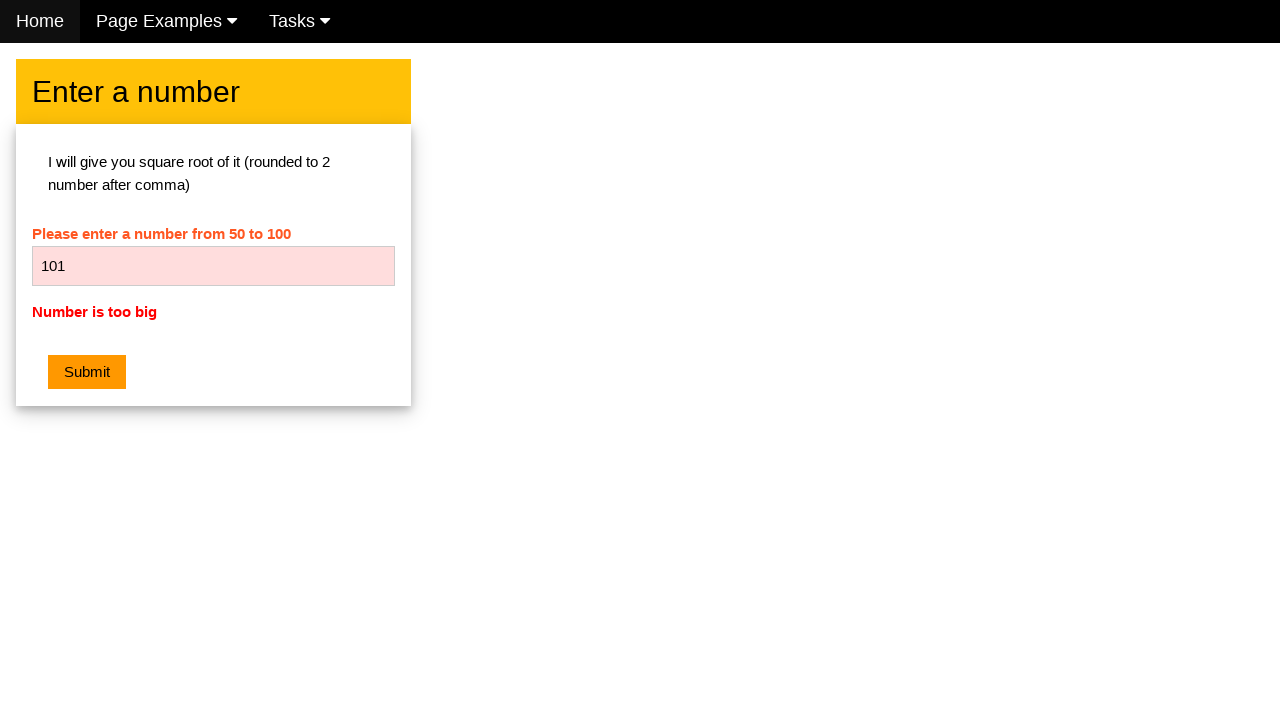

Verified error message displays correct text: 'Number is too big'
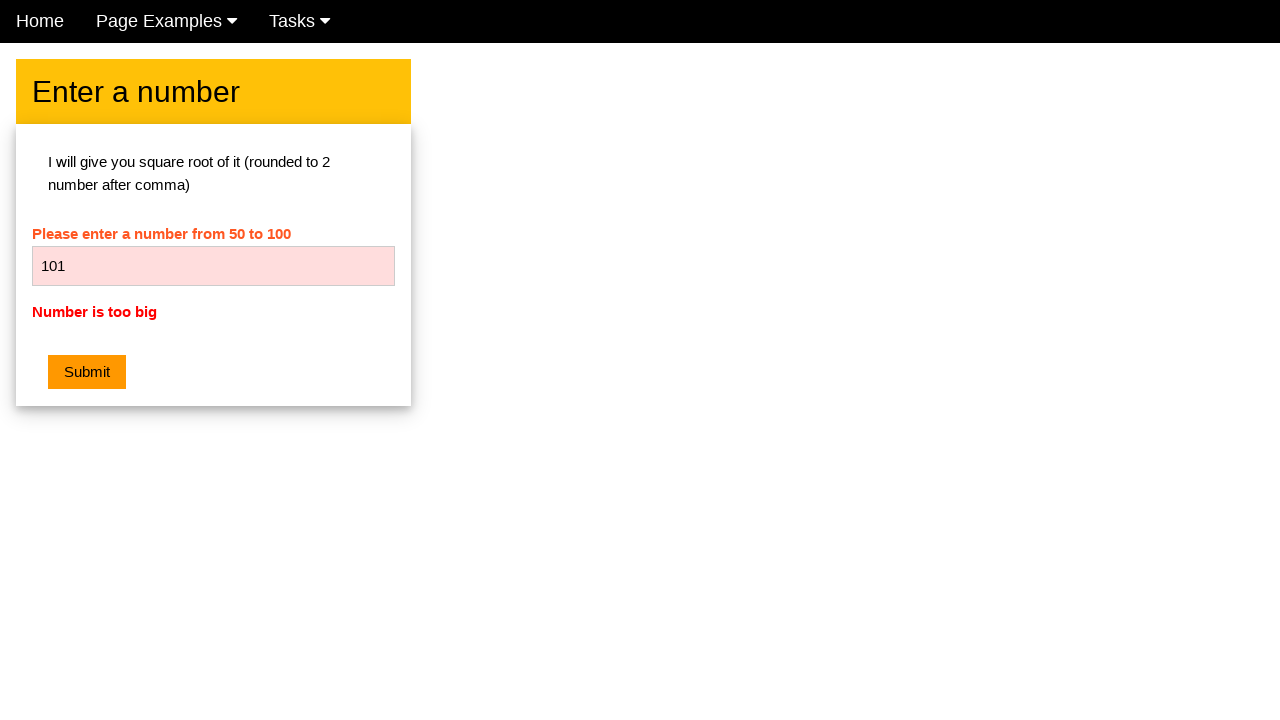

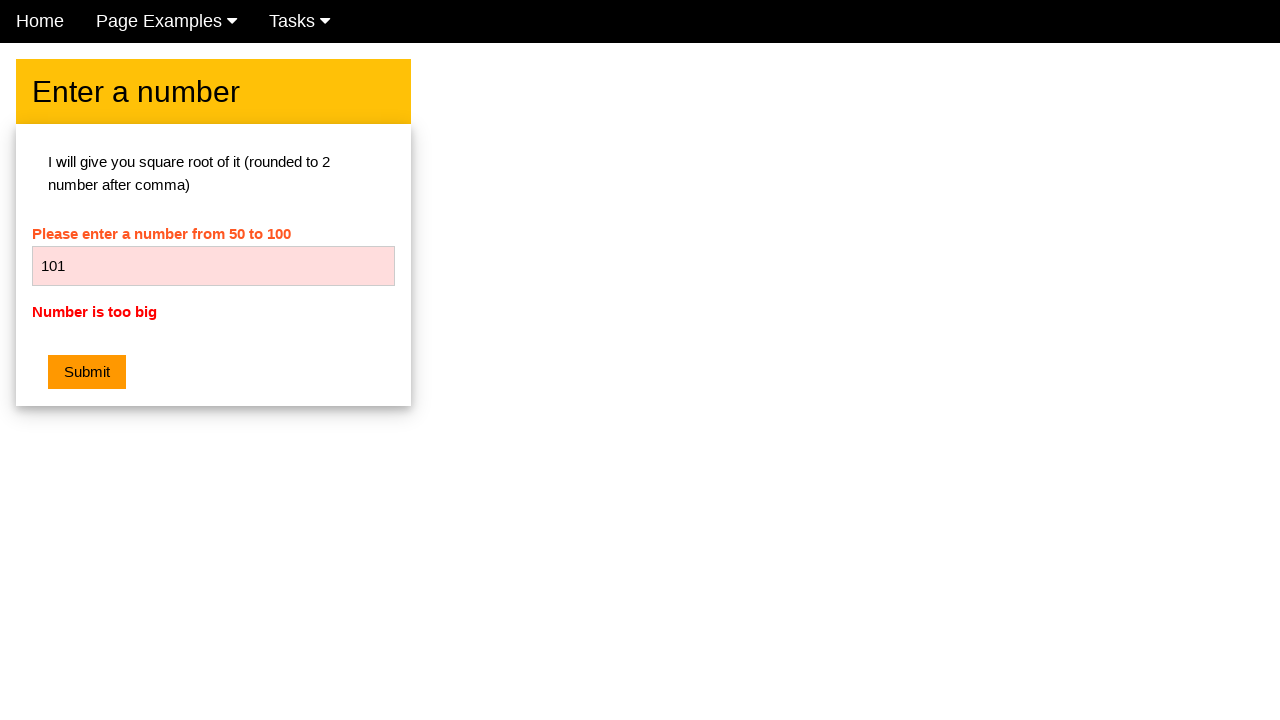